Tests file upload functionality on letcode.in by uploading a file and verifying the file name appears in the confirmation message

Starting URL: https://letcode.in/file

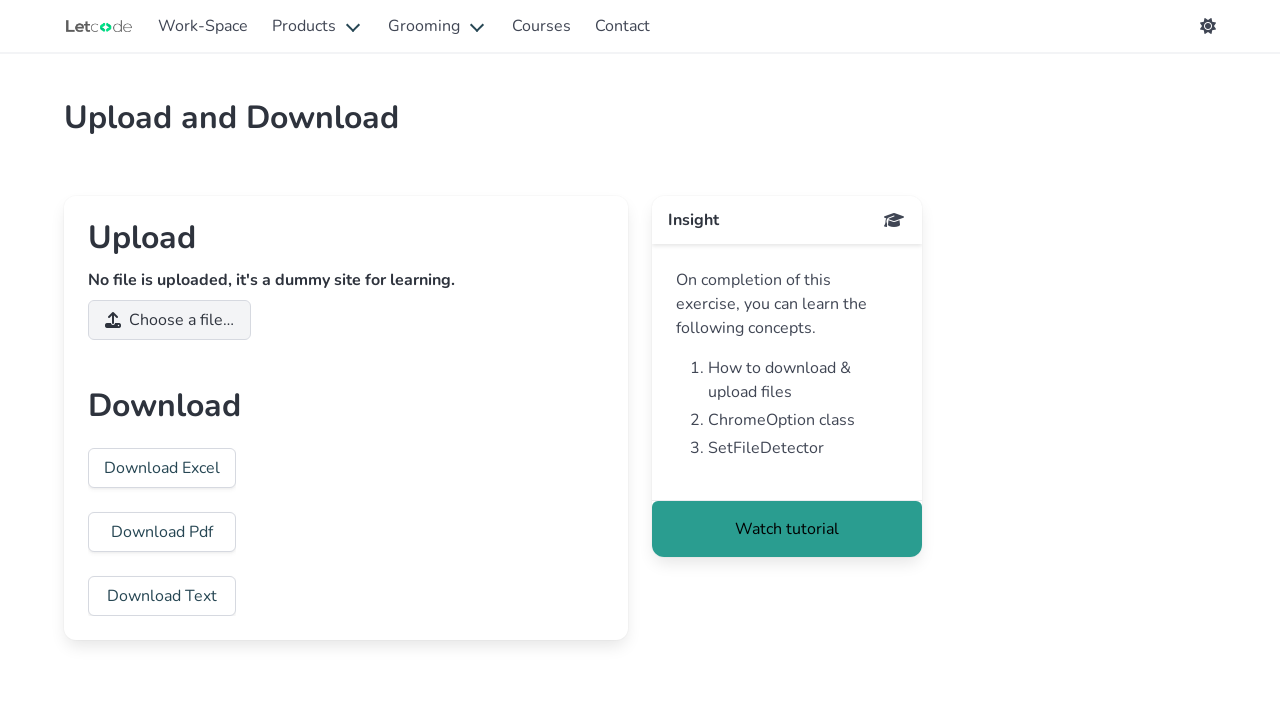

Page loaded and DOM content ready
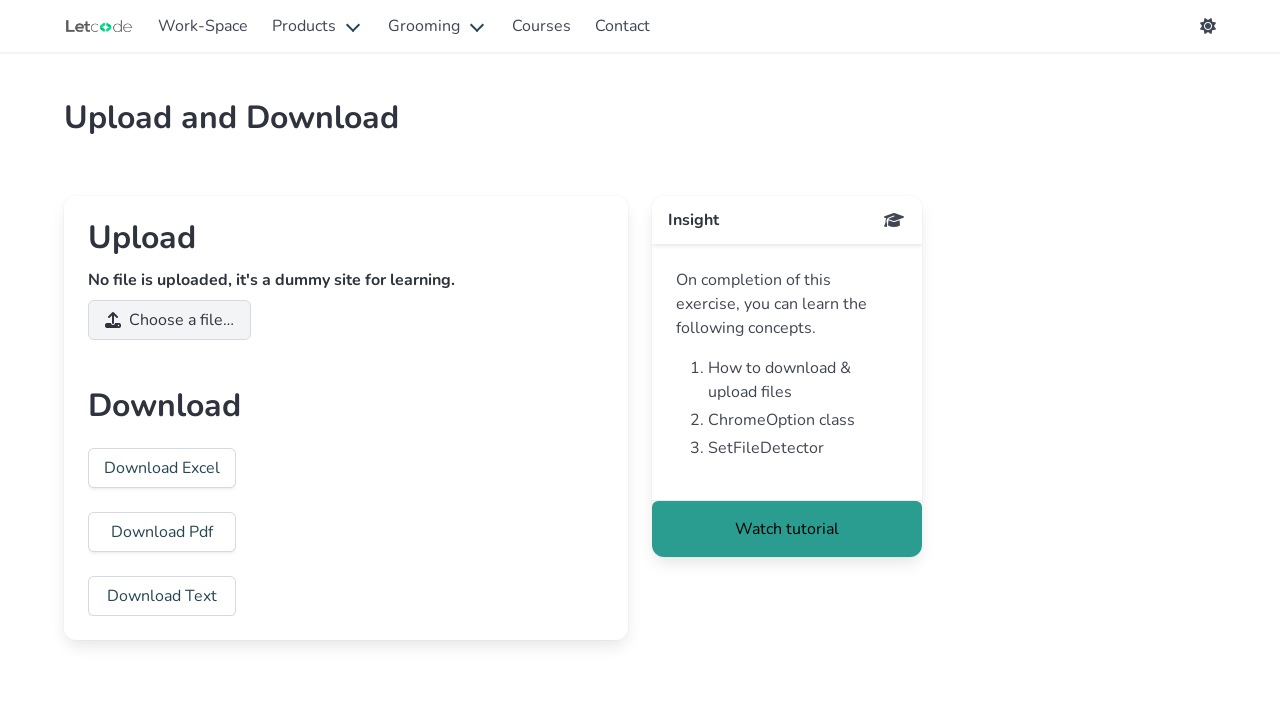

Located file input element
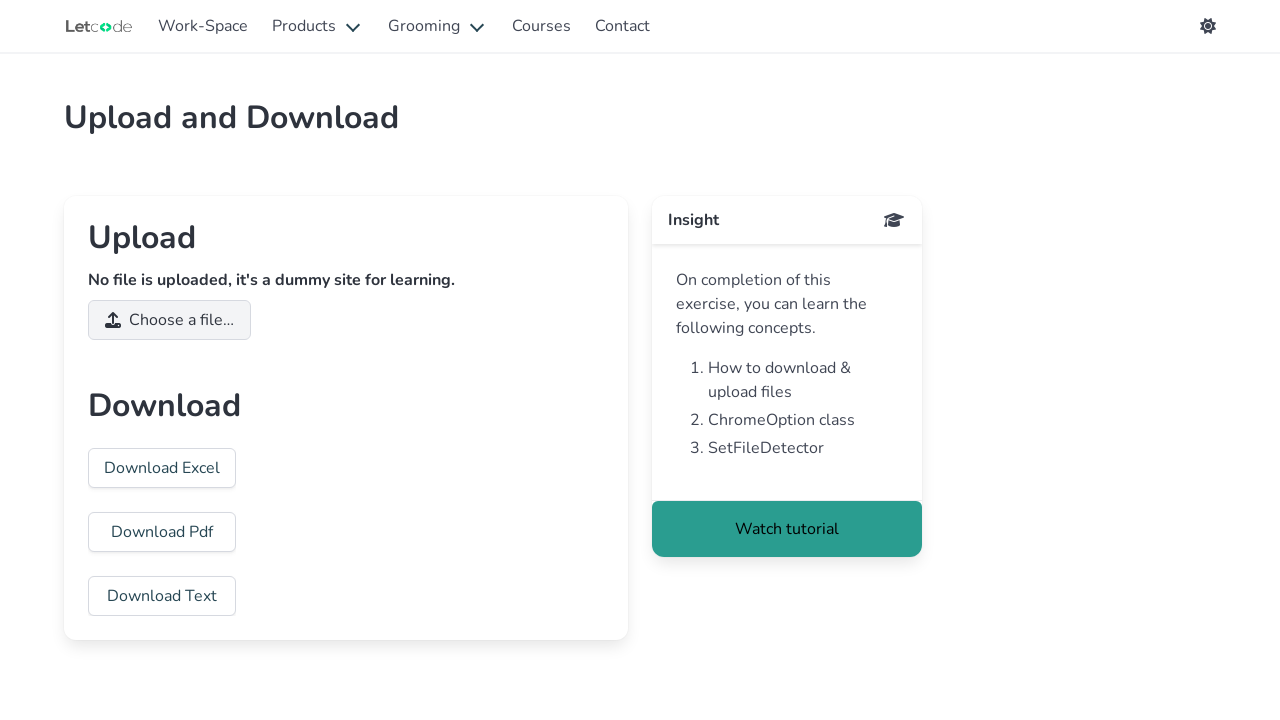

Uploaded test.txt file to file input
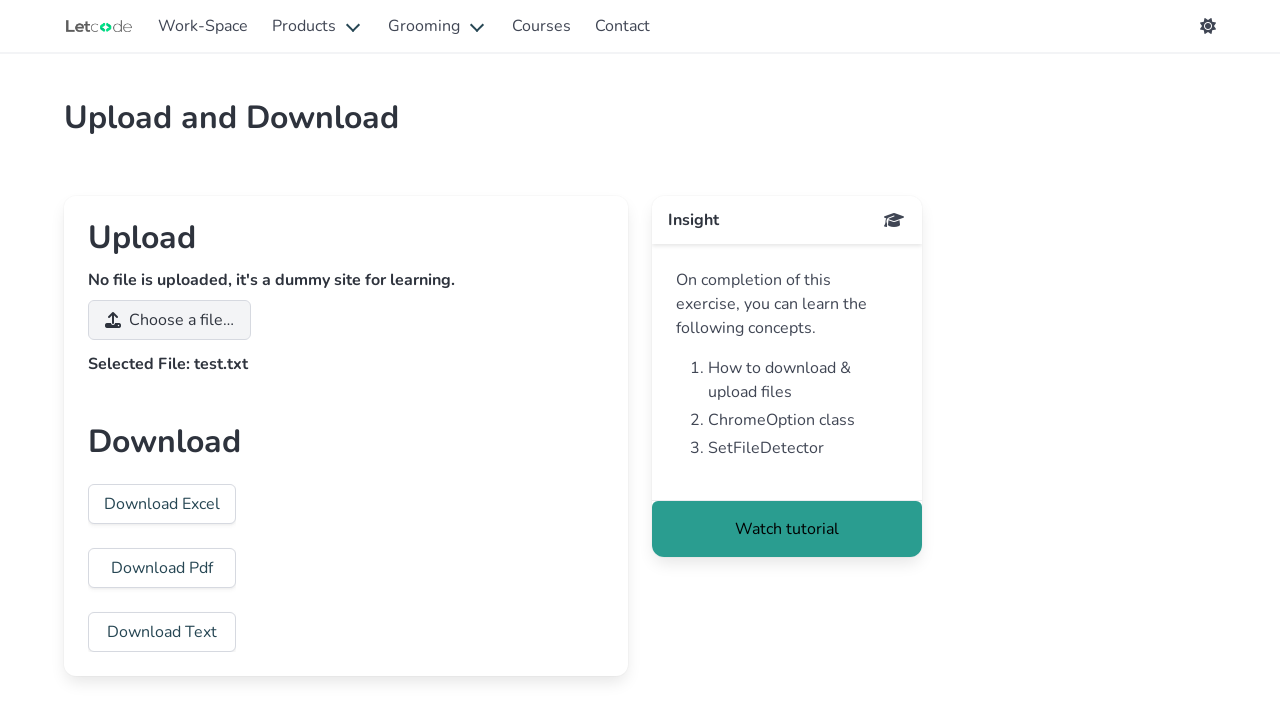

Located file confirmation message element
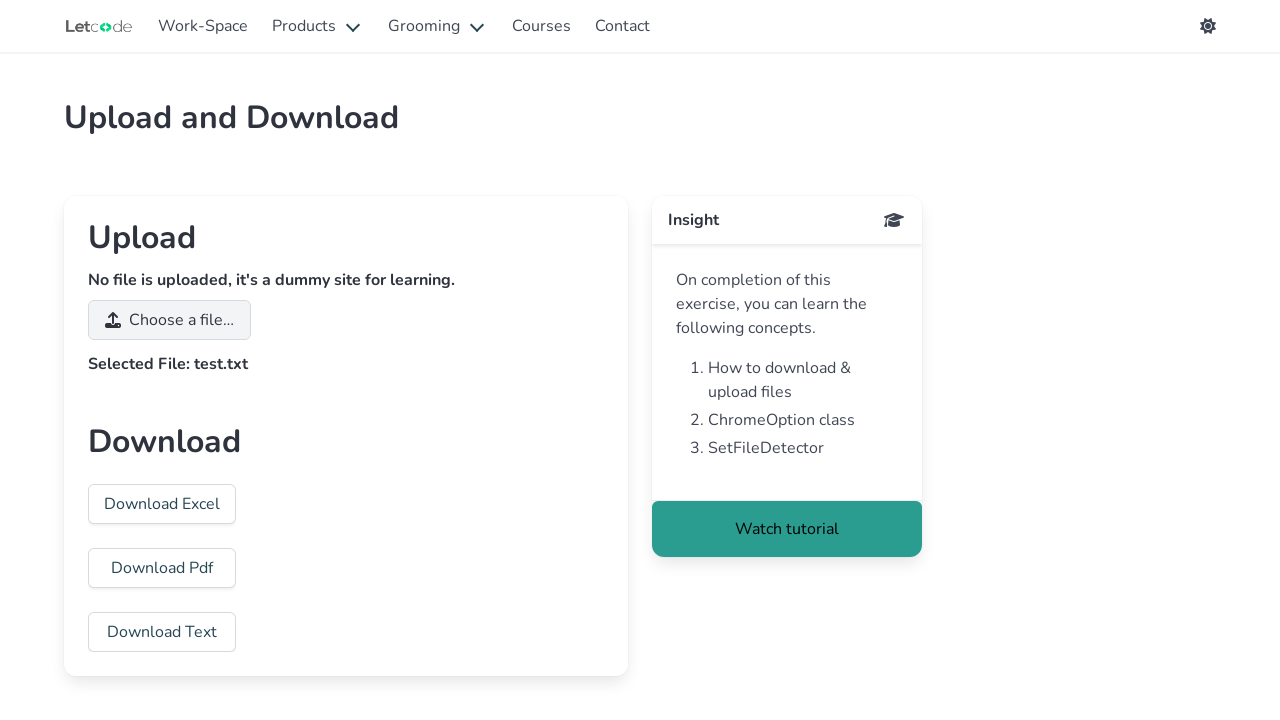

File confirmation message appeared on page
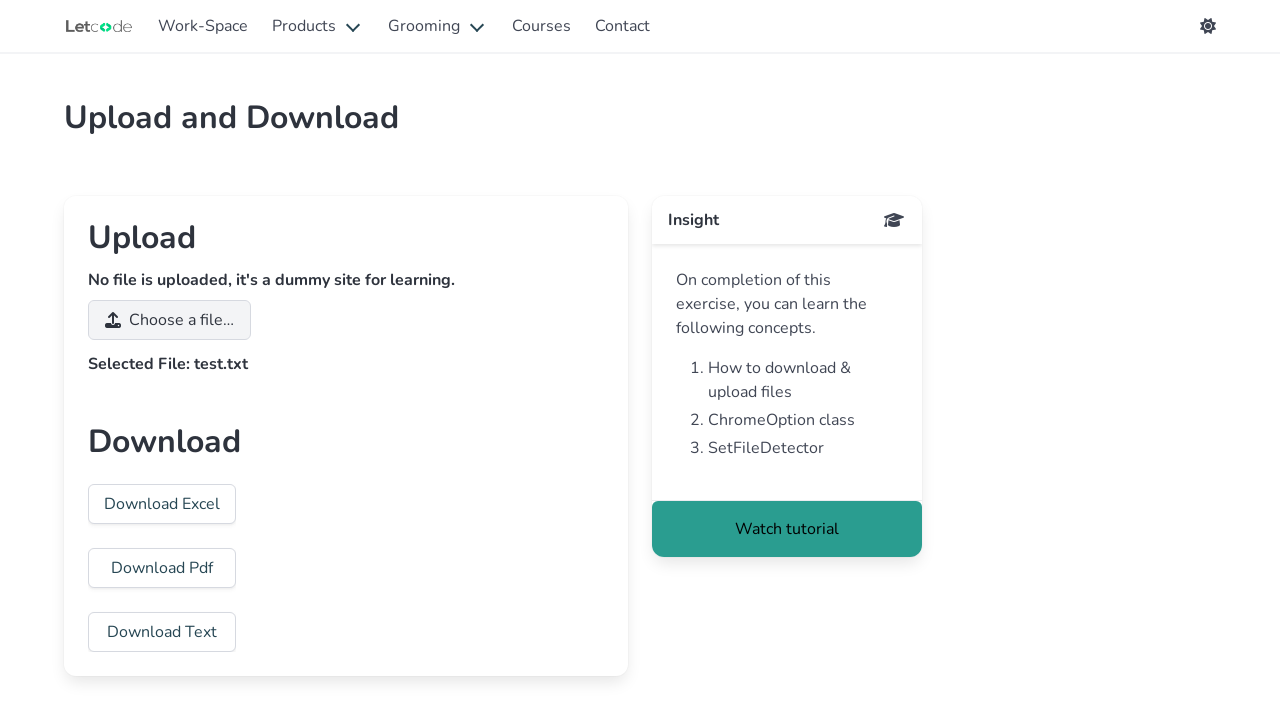

Verified that 'test.txt' appears in the confirmation message
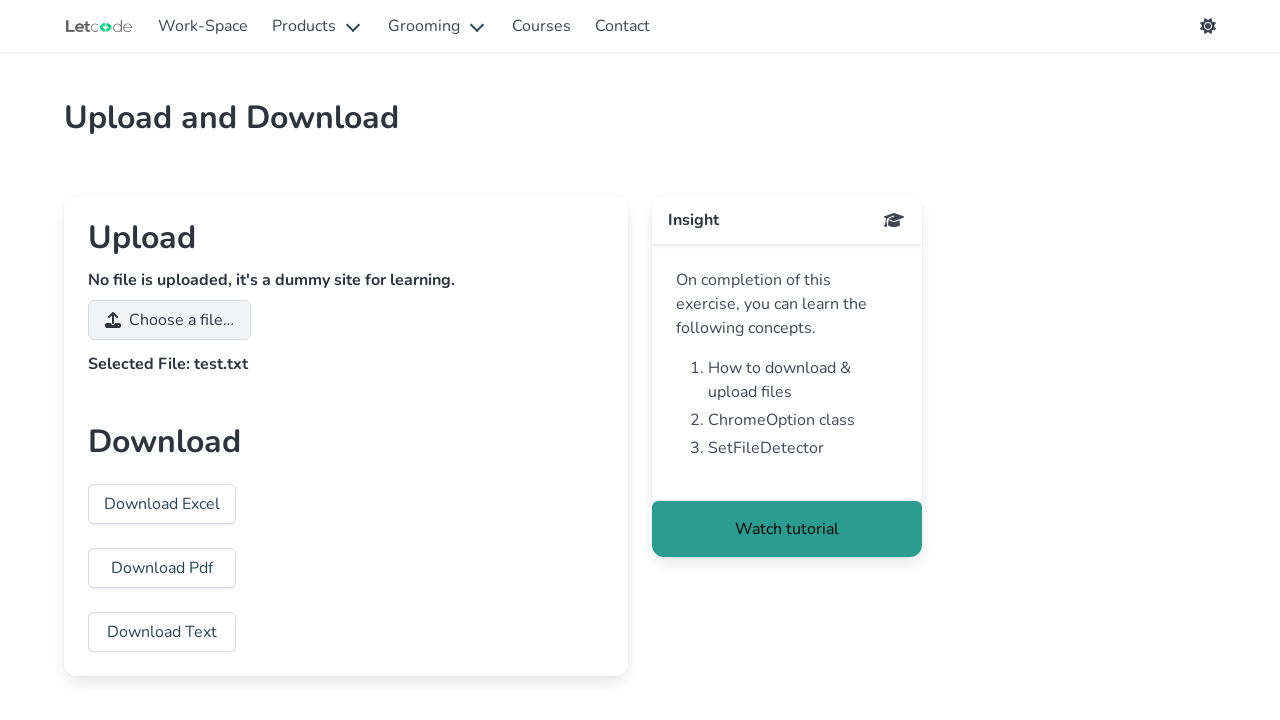

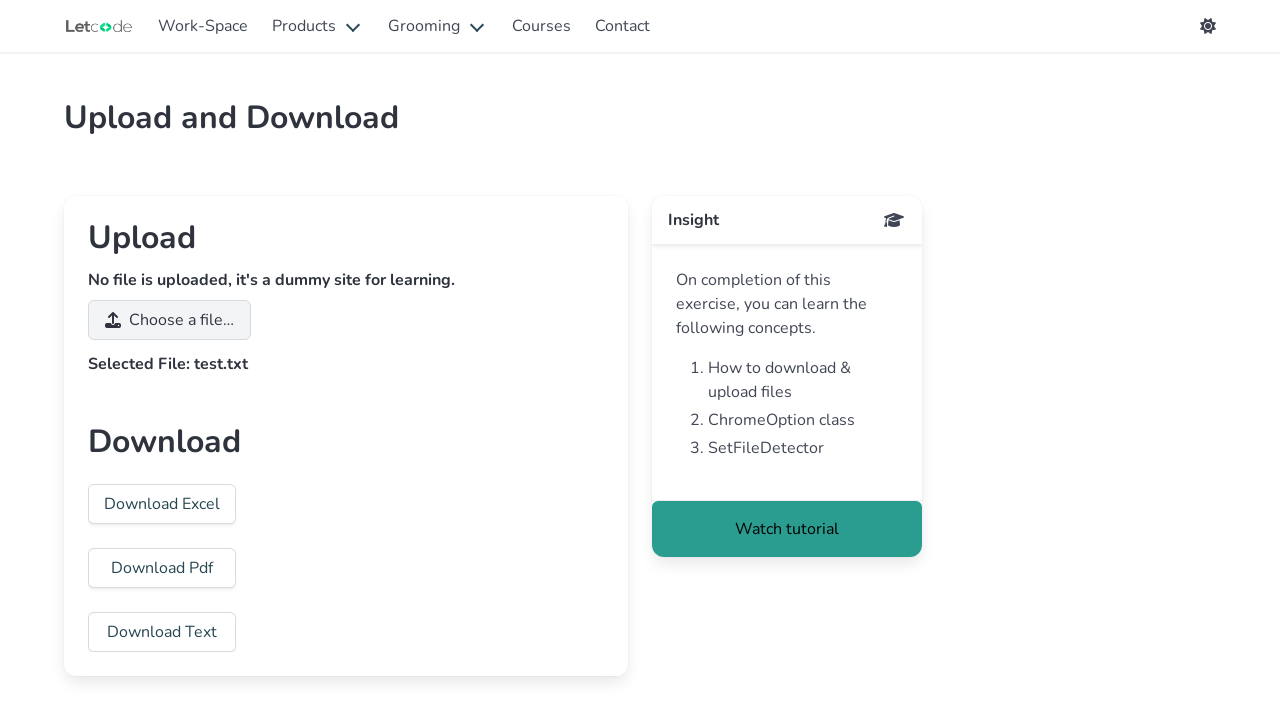